Tests dynamic properties on a demo page by interacting with elements that change state after delays, including waiting for color changes and elements to become visible

Starting URL: https://demoqa.com/dynamic-properties

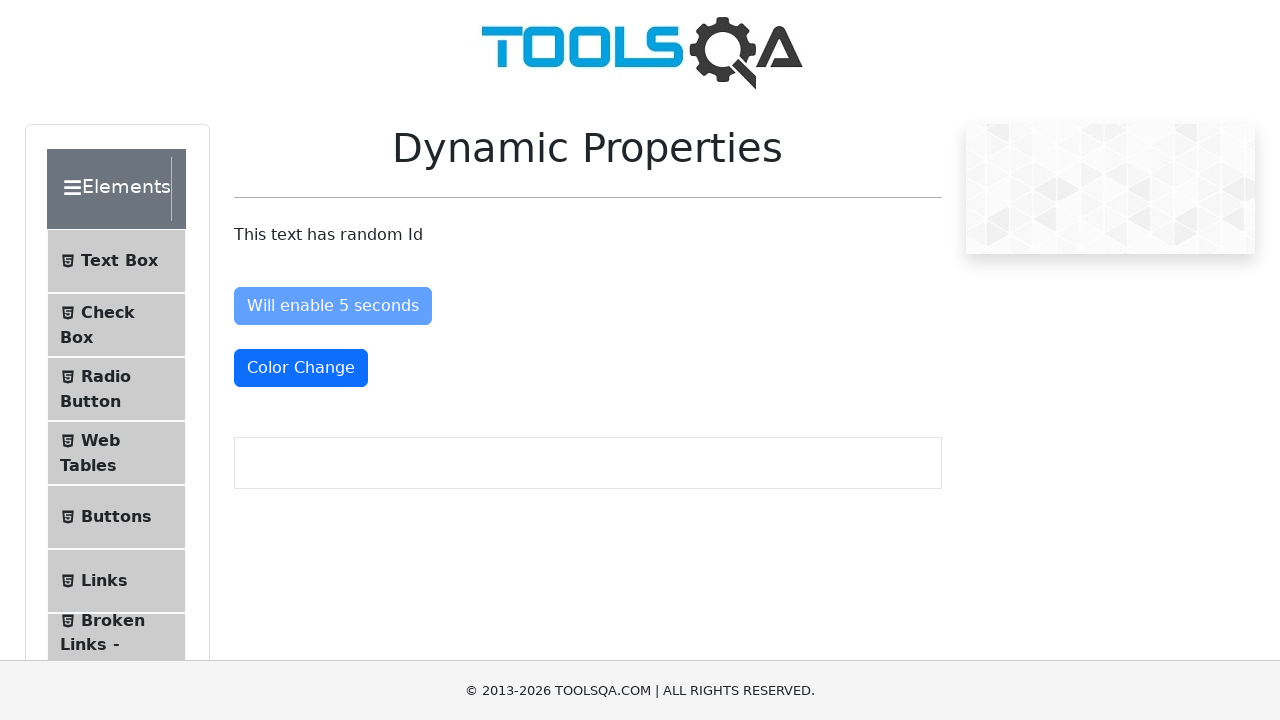

Retrieved text content from paragraph element
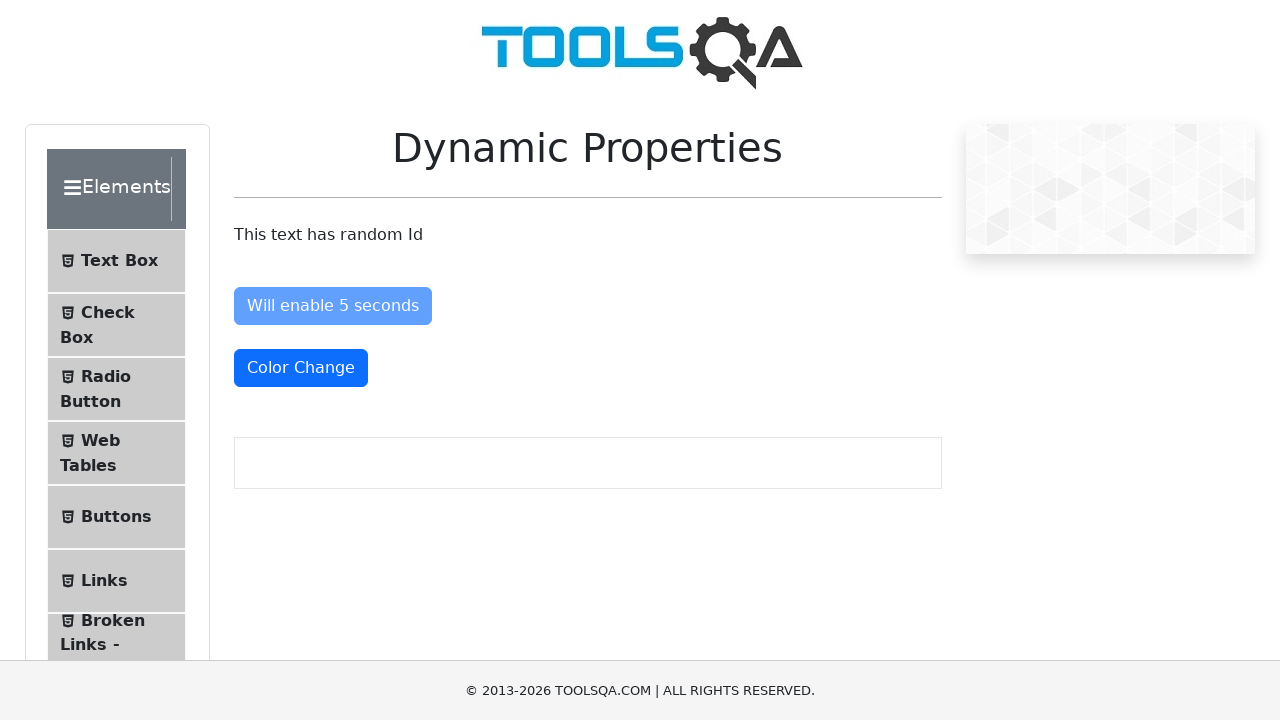

Retrieved initial class attribute of color change button
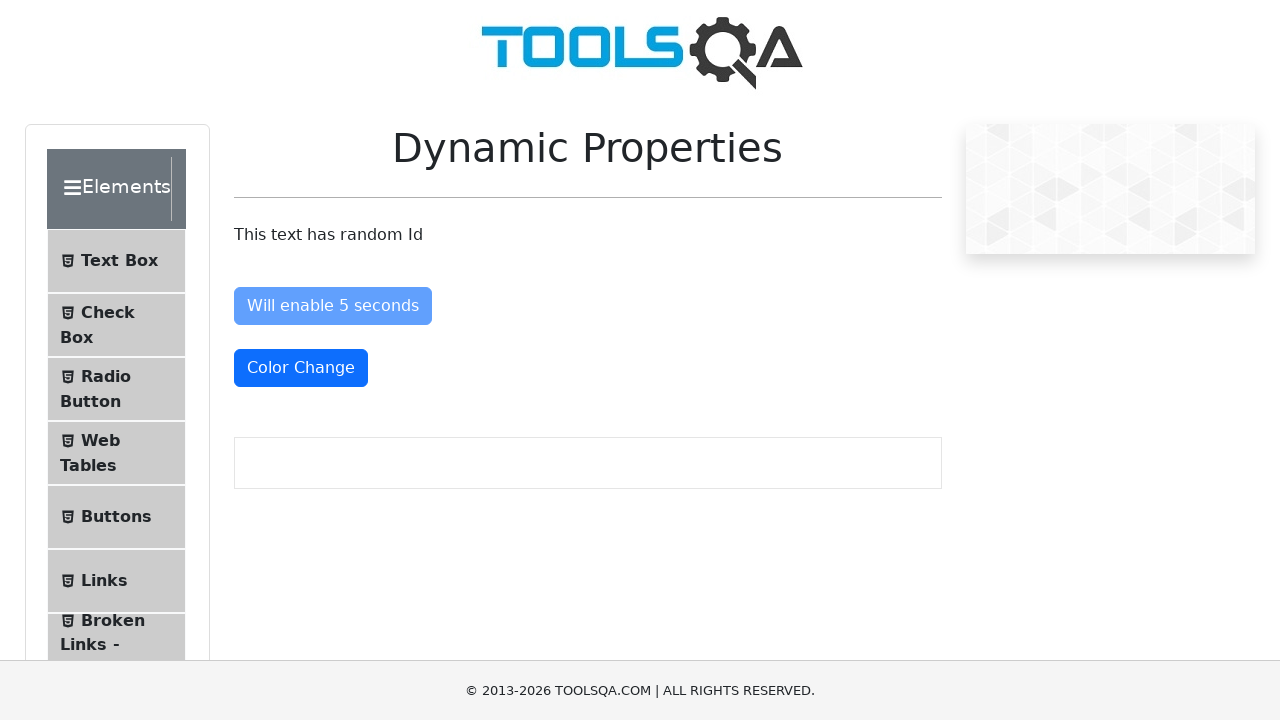

Waited for color button class to change to include 'text-danger'
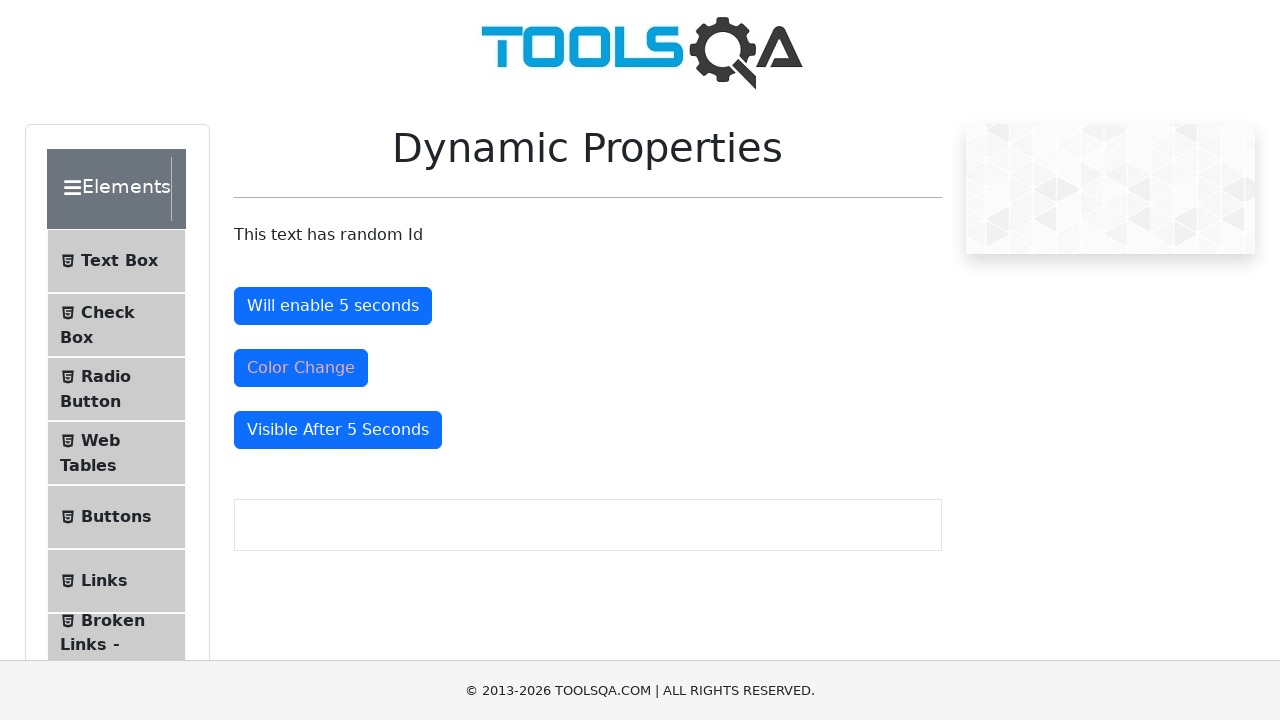

Retrieved updated class attribute after color change
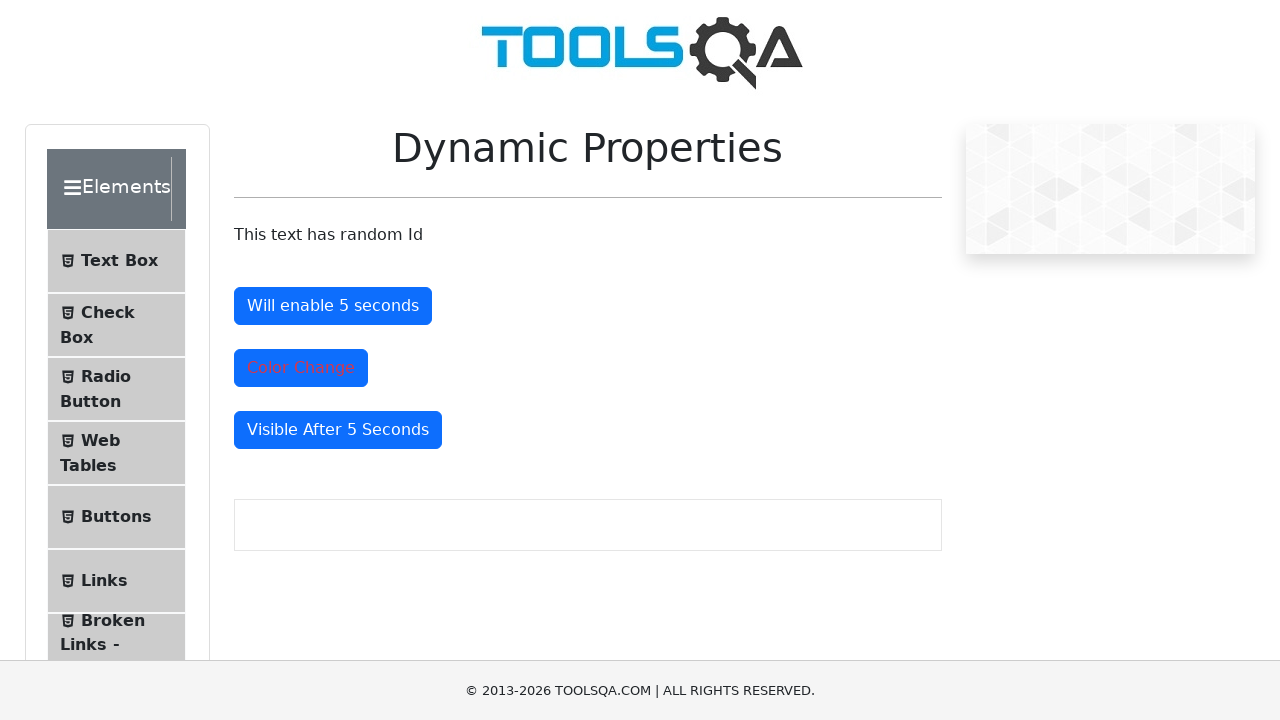

Waited for 'Visible After' button to become visible
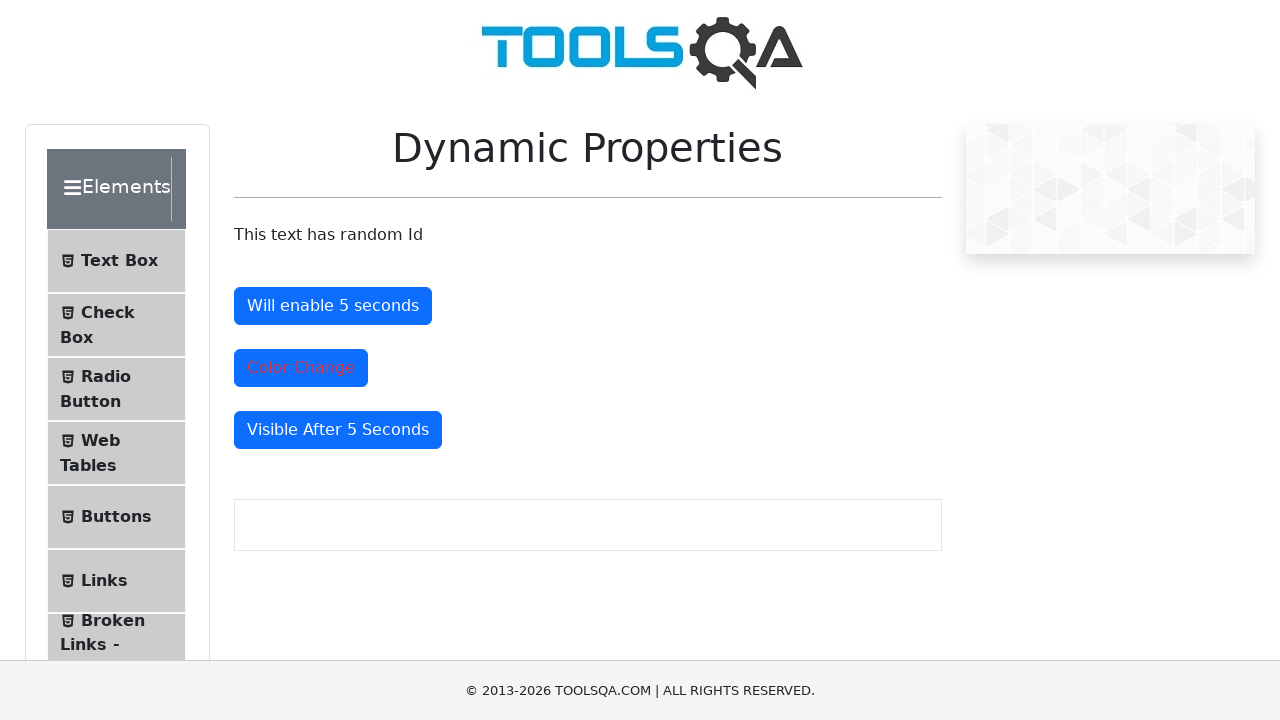

Clicked 'Visible After' button at (338, 430) on #visibleAfter
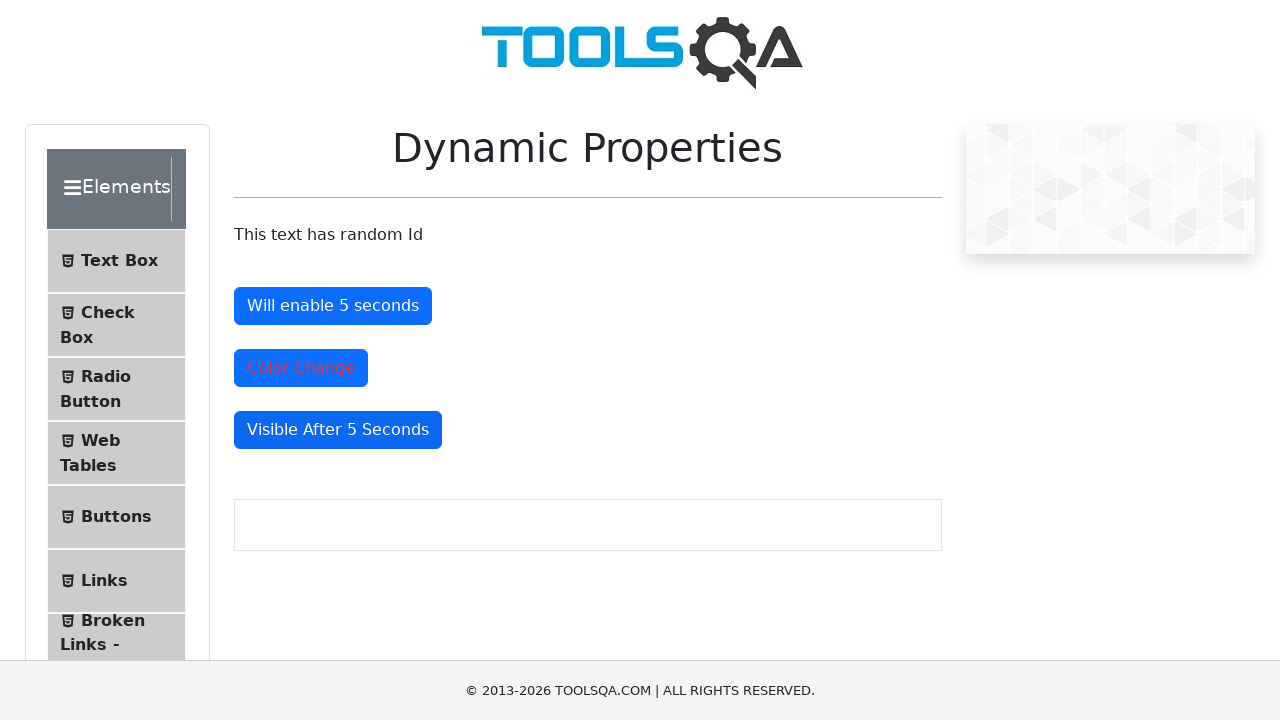

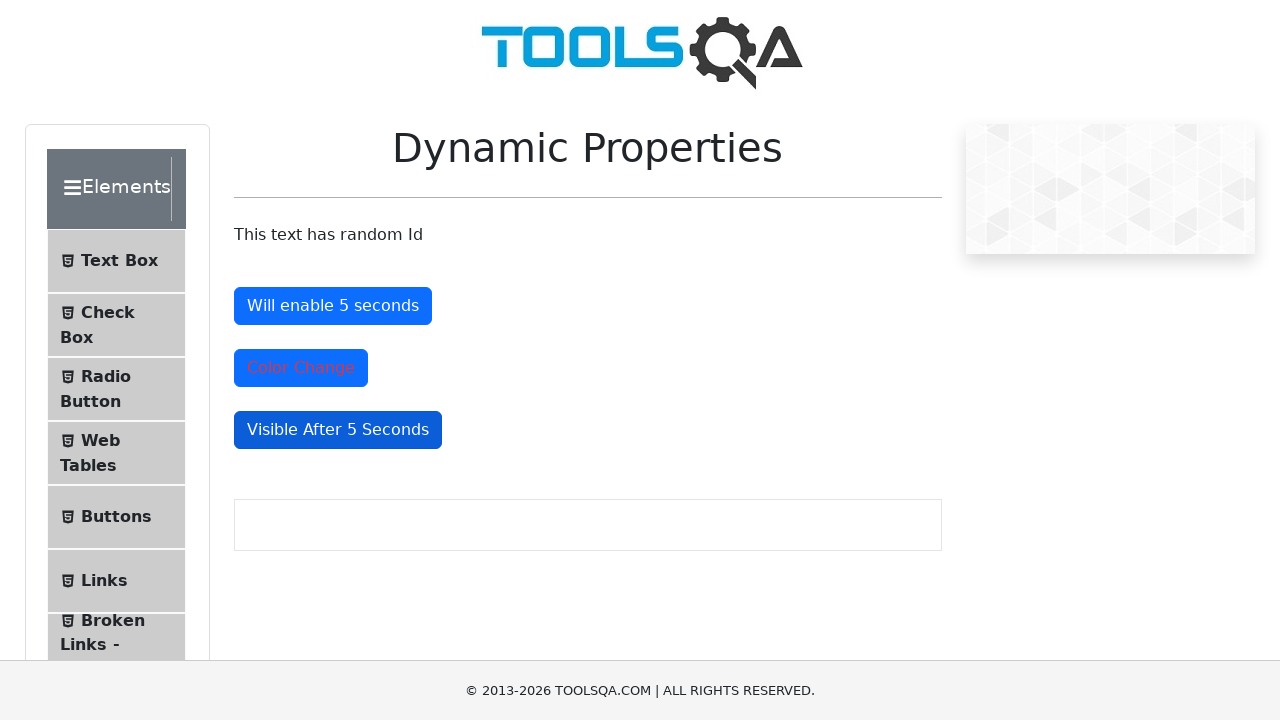